Tests e-commerce functionality by searching for iPhone 15 Pro Max, selecting first product, increasing quantity to 2, and verifying total price calculation

Starting URL: https://tiki.vn/

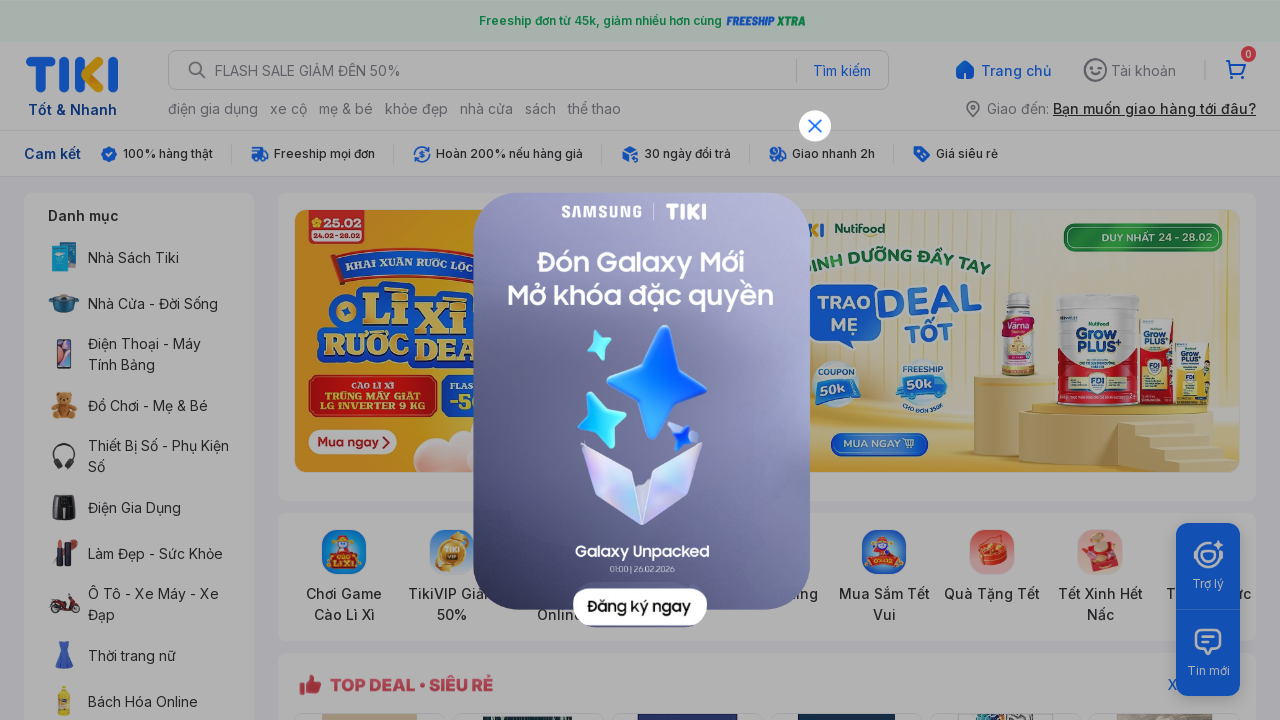

Attempted to close initial popup at (815, 126) on img[alt='close-icon']
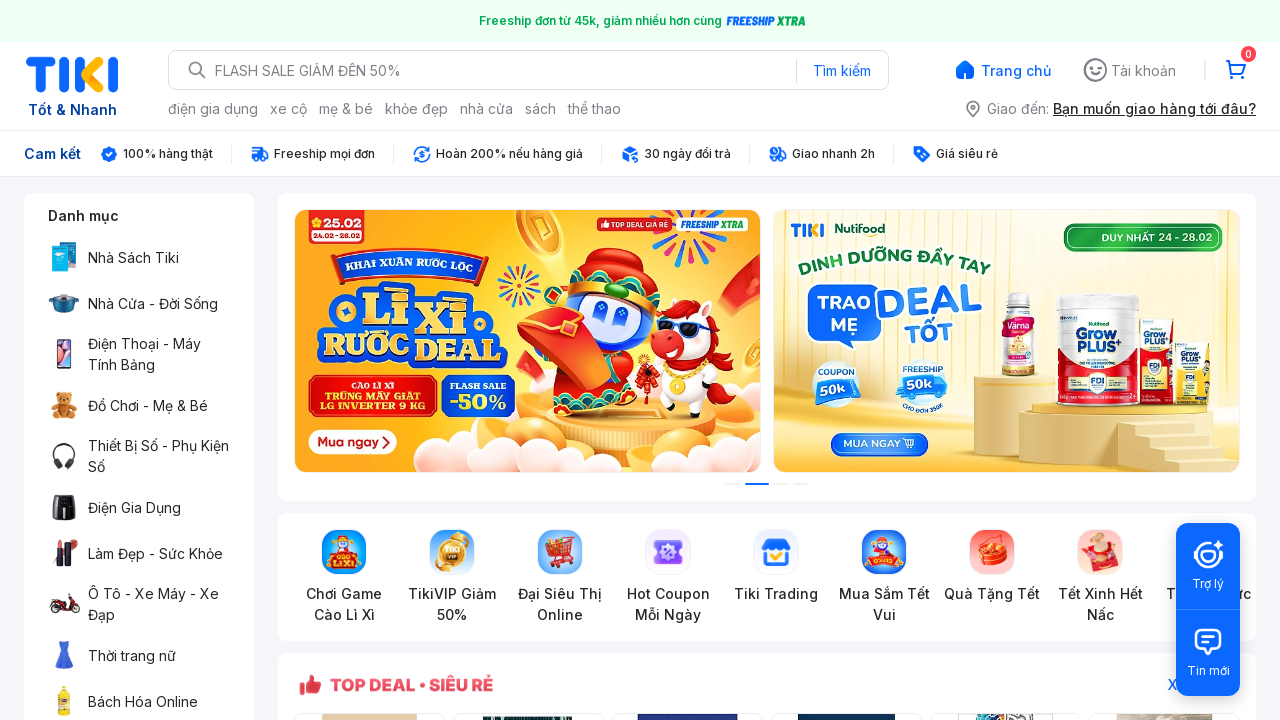

Filled search field with 'iphone 15 pro max' on input[data-view-id='main_search_form_input']
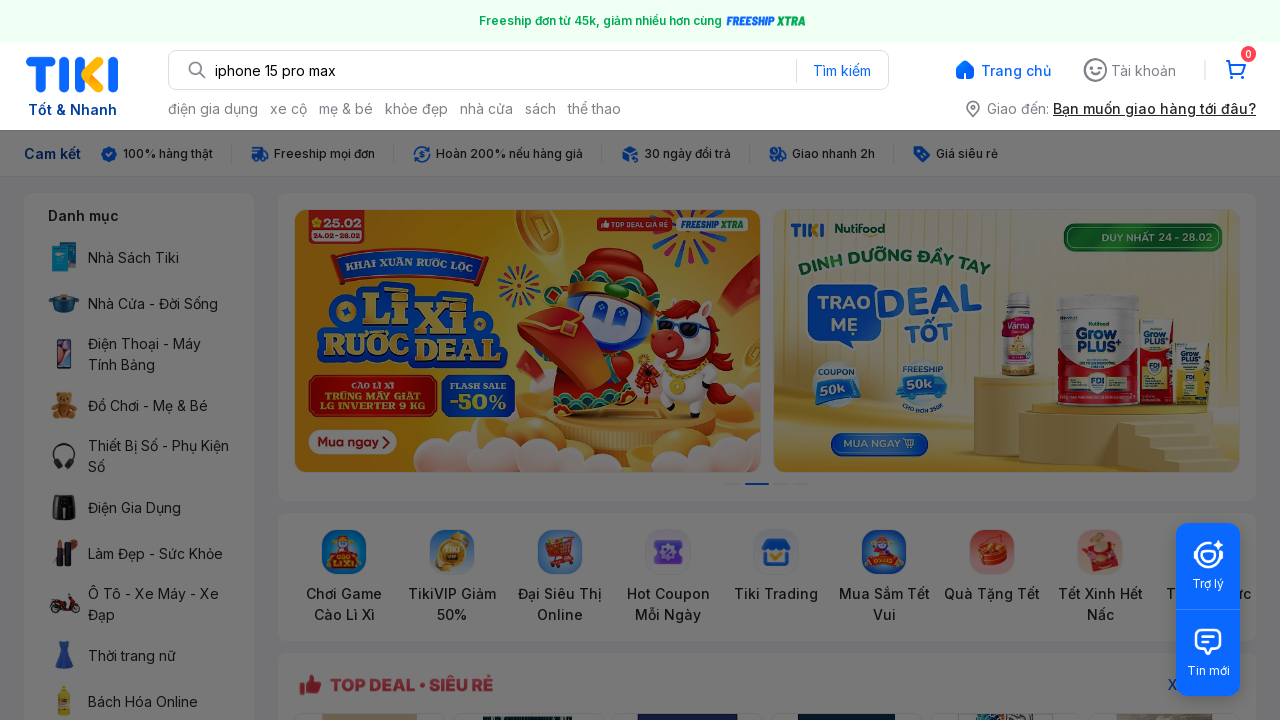

Clicked search button to find iPhone 15 Pro Max at (842, 70) on button[data-view-id='main_search_form_button']
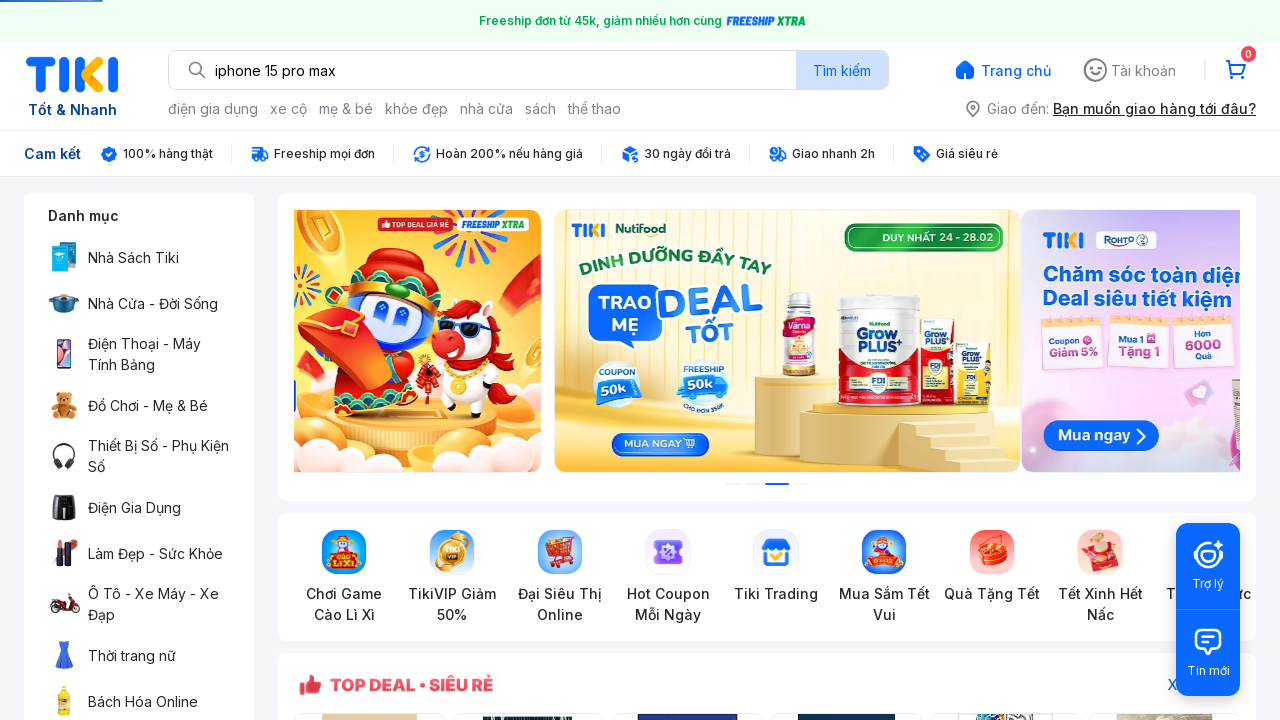

Waited 2 seconds for search results to load
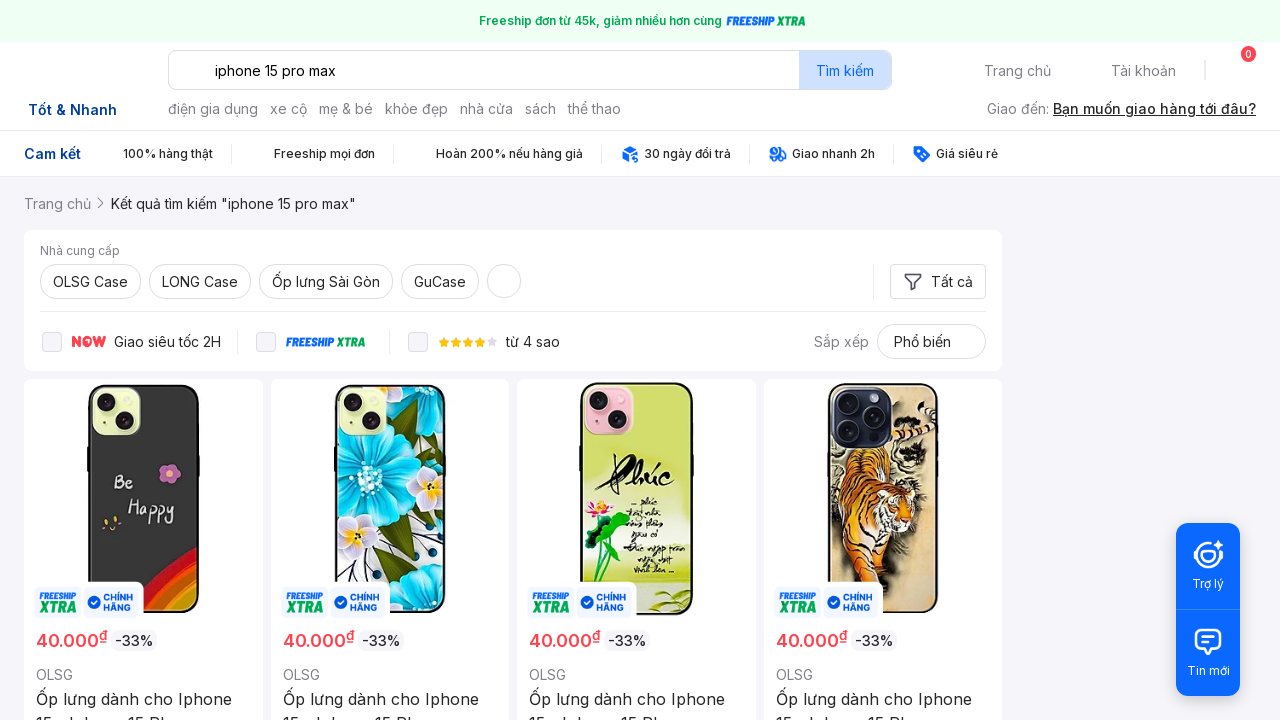

Product list loaded and first product selector found on img[alt='close-icon']
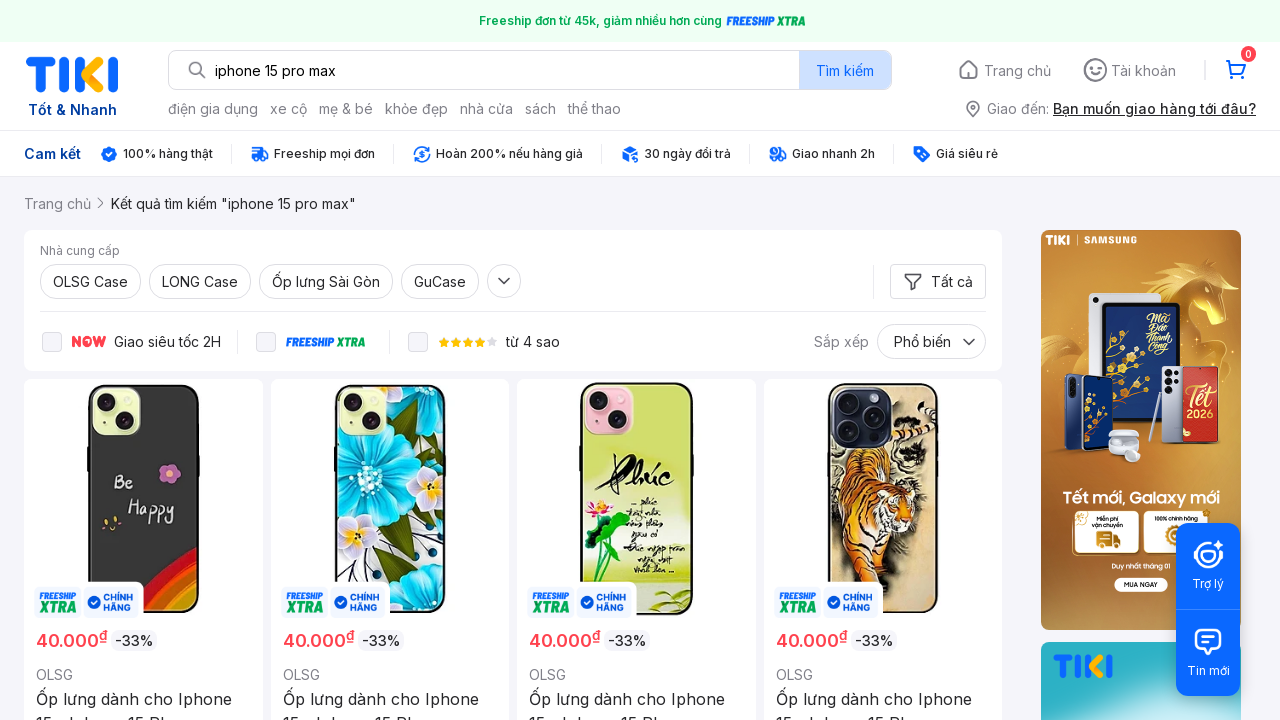

Clicked on first product in search results at (143, 474) on a[data-view-id='product_list_item'] >> nth=0
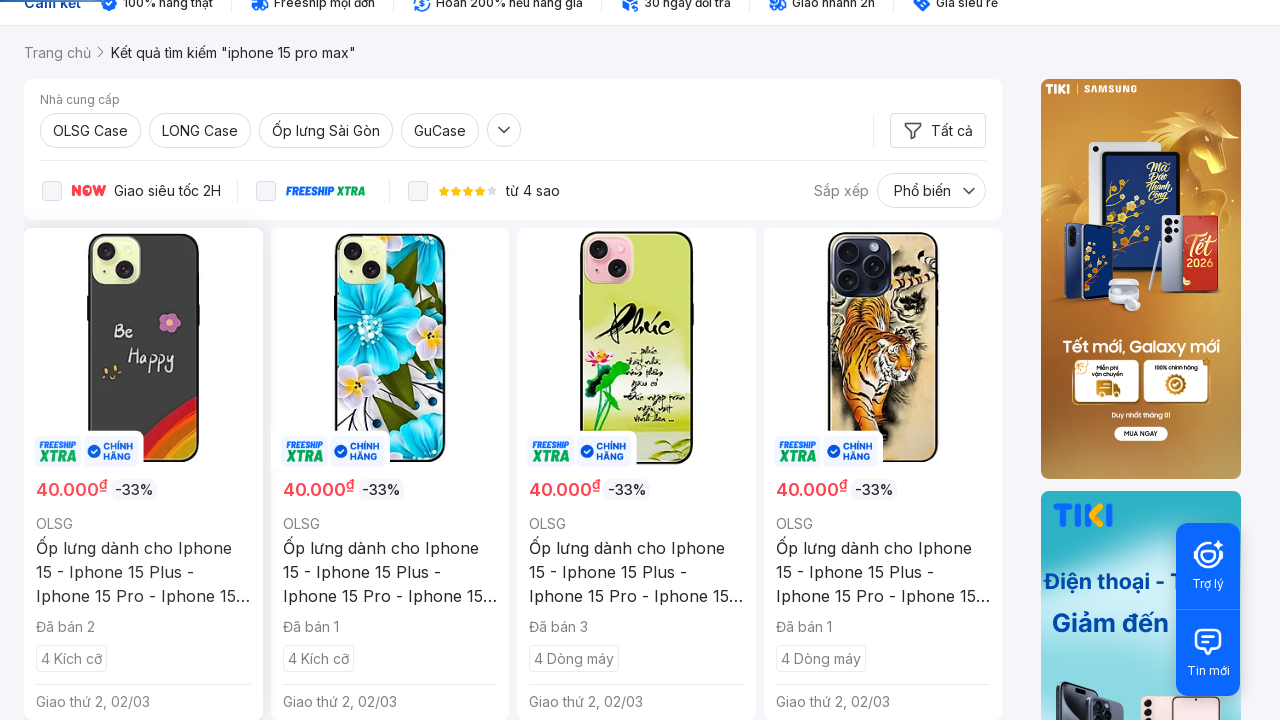

Waited 3 seconds for product page to load
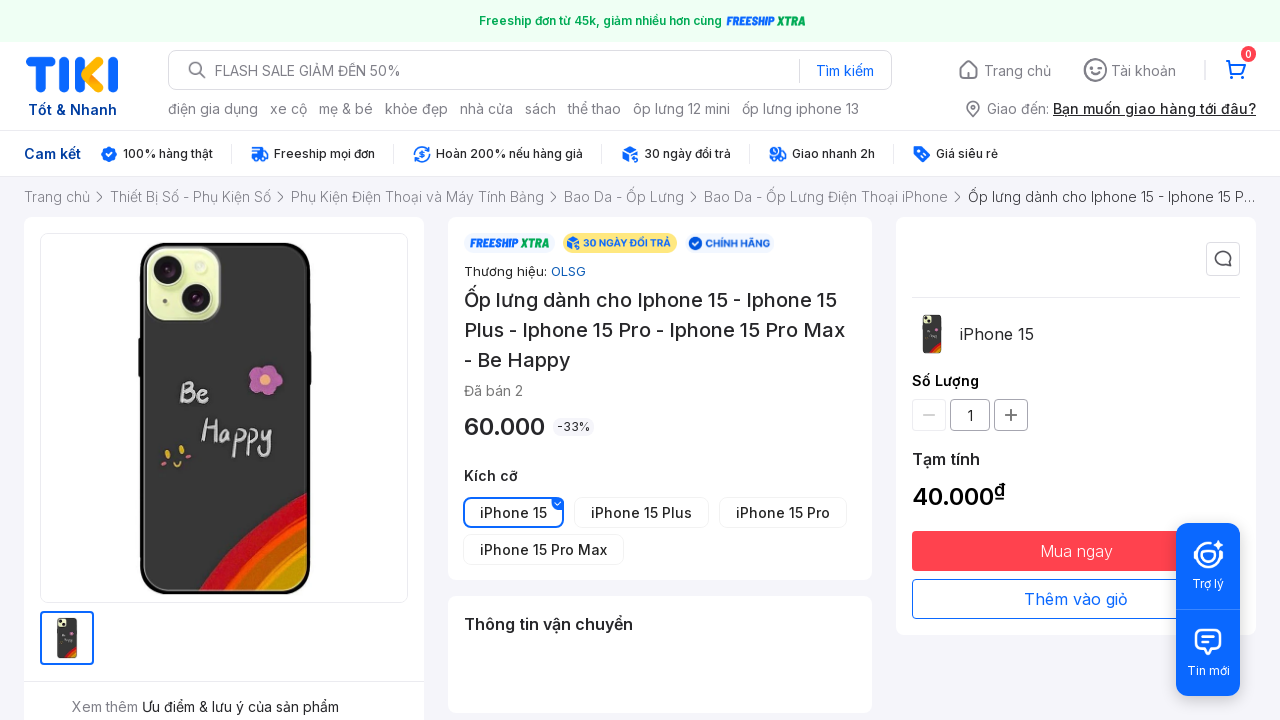

Clicked add icon to increase quantity to 2 at (1011, 415) on img[alt='add-icon']
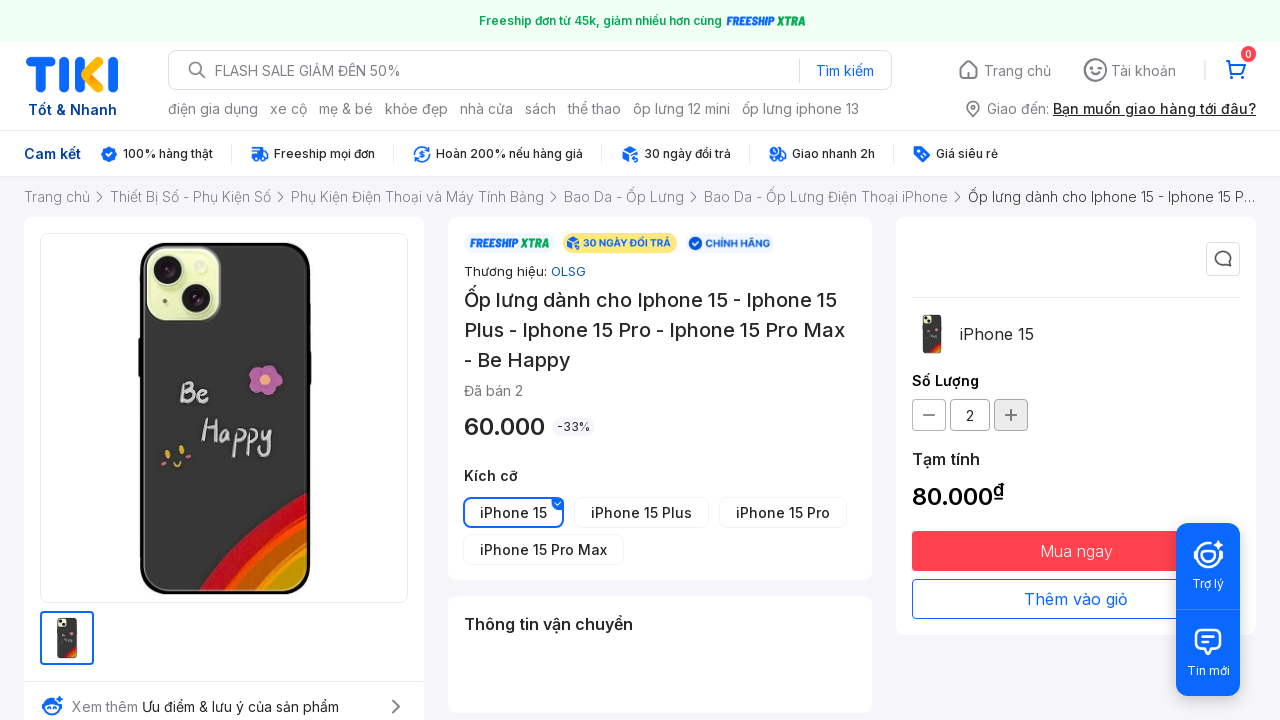

Waited 5 seconds for total price to update
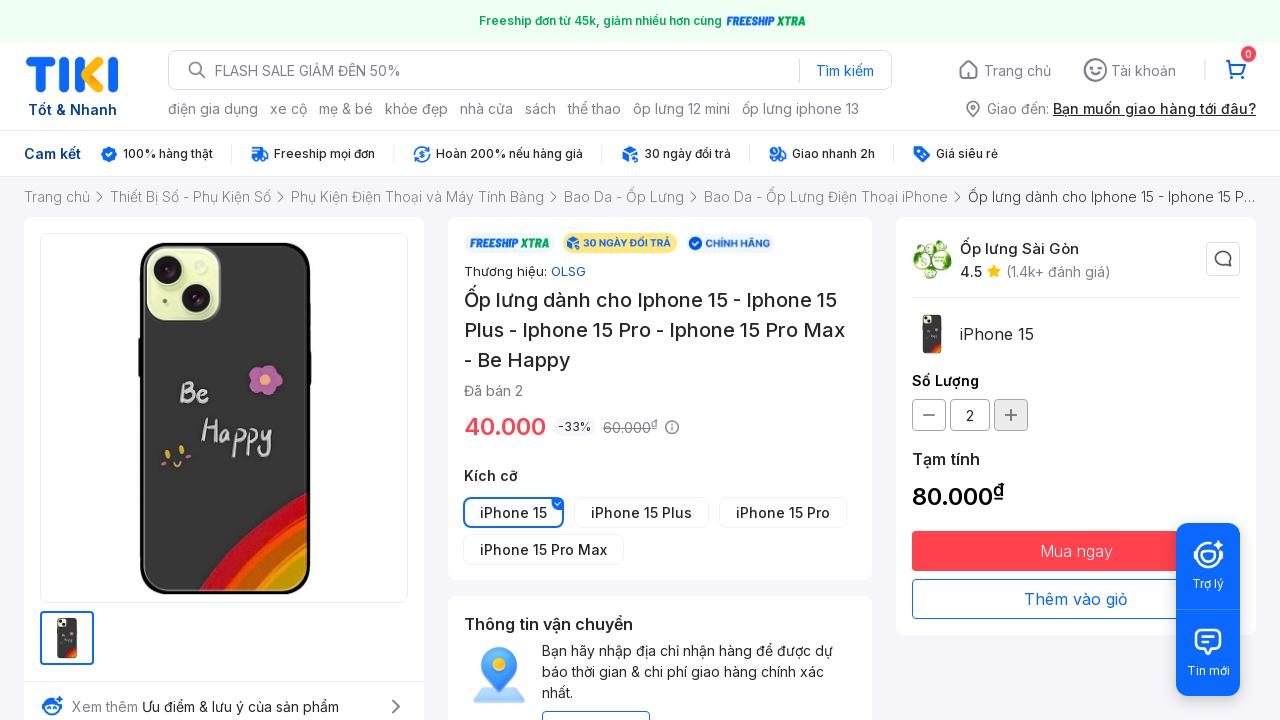

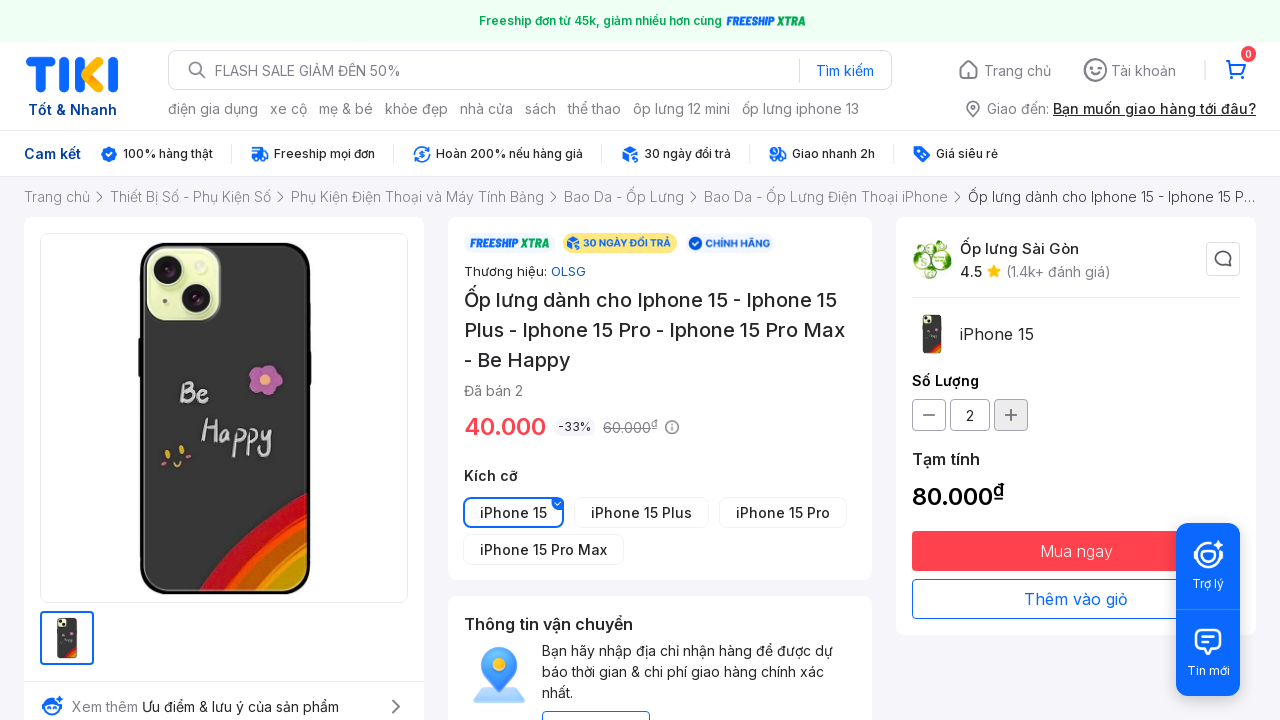